Tests un-marking items as complete by unchecking their checkboxes

Starting URL: https://demo.playwright.dev/todomvc

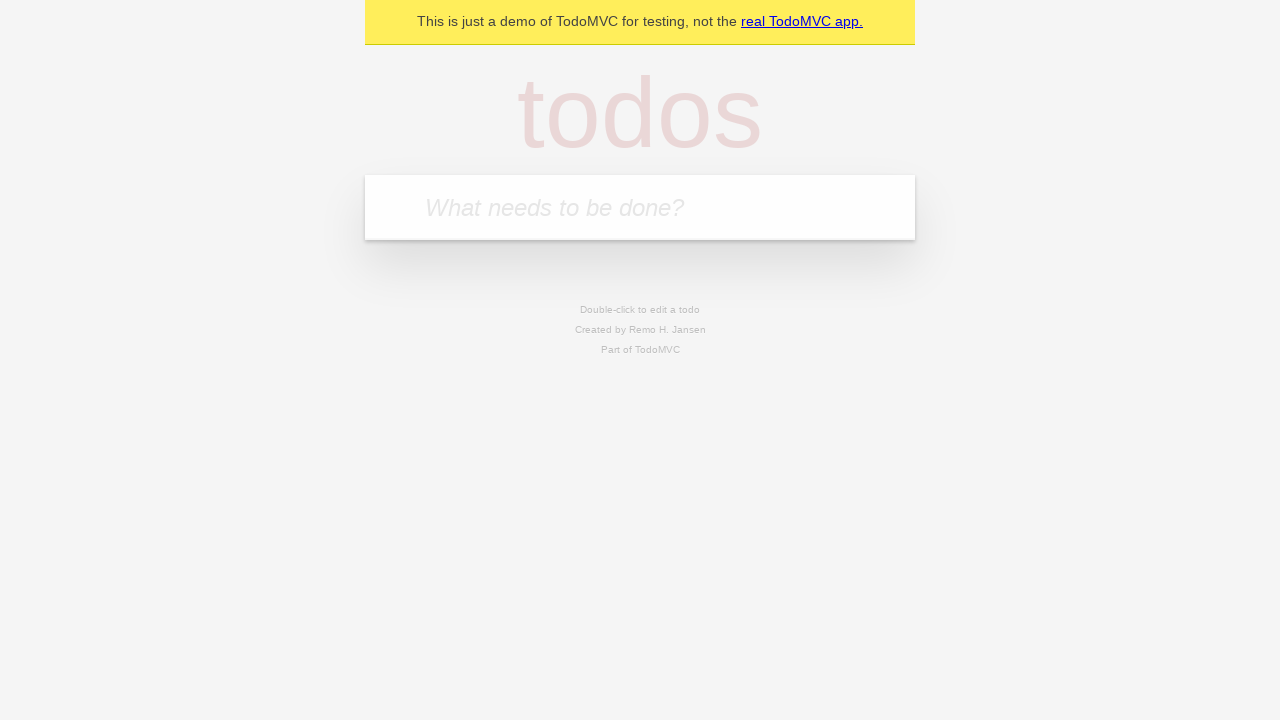

Filled input field with 'buy some cheese' on internal:attr=[placeholder="What needs to be done?"i]
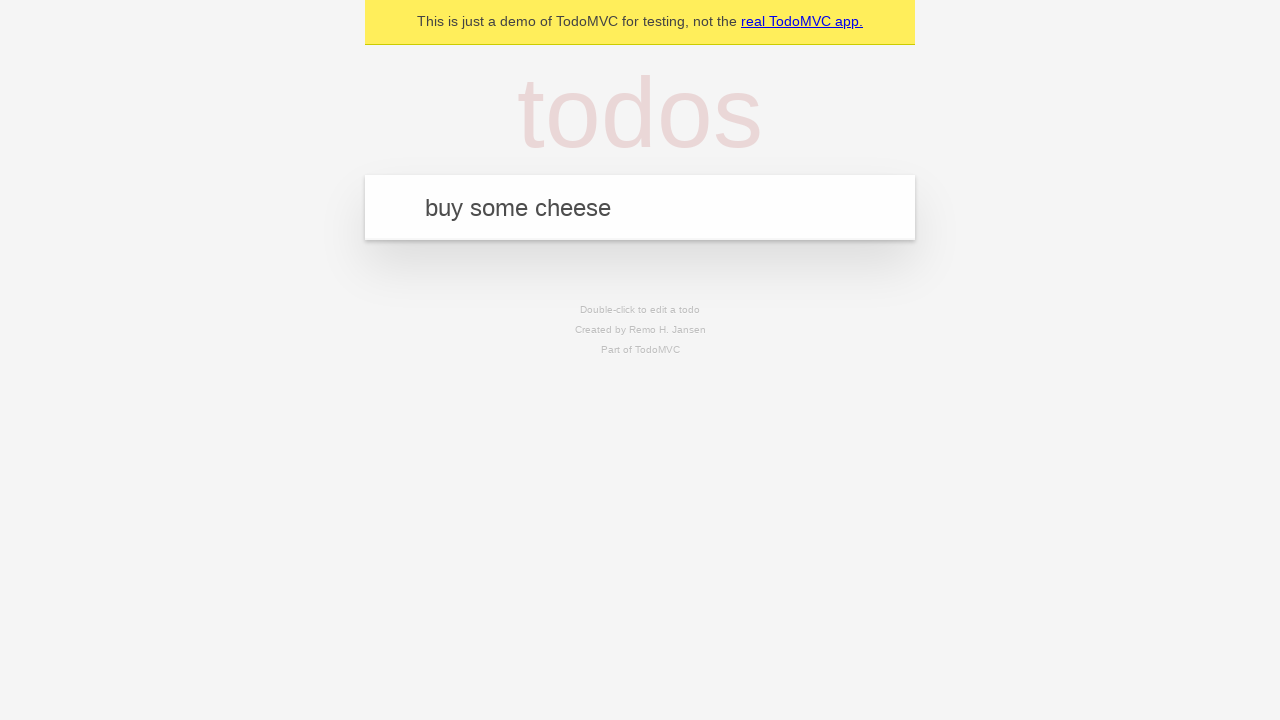

Pressed Enter to create todo item 'buy some cheese' on internal:attr=[placeholder="What needs to be done?"i]
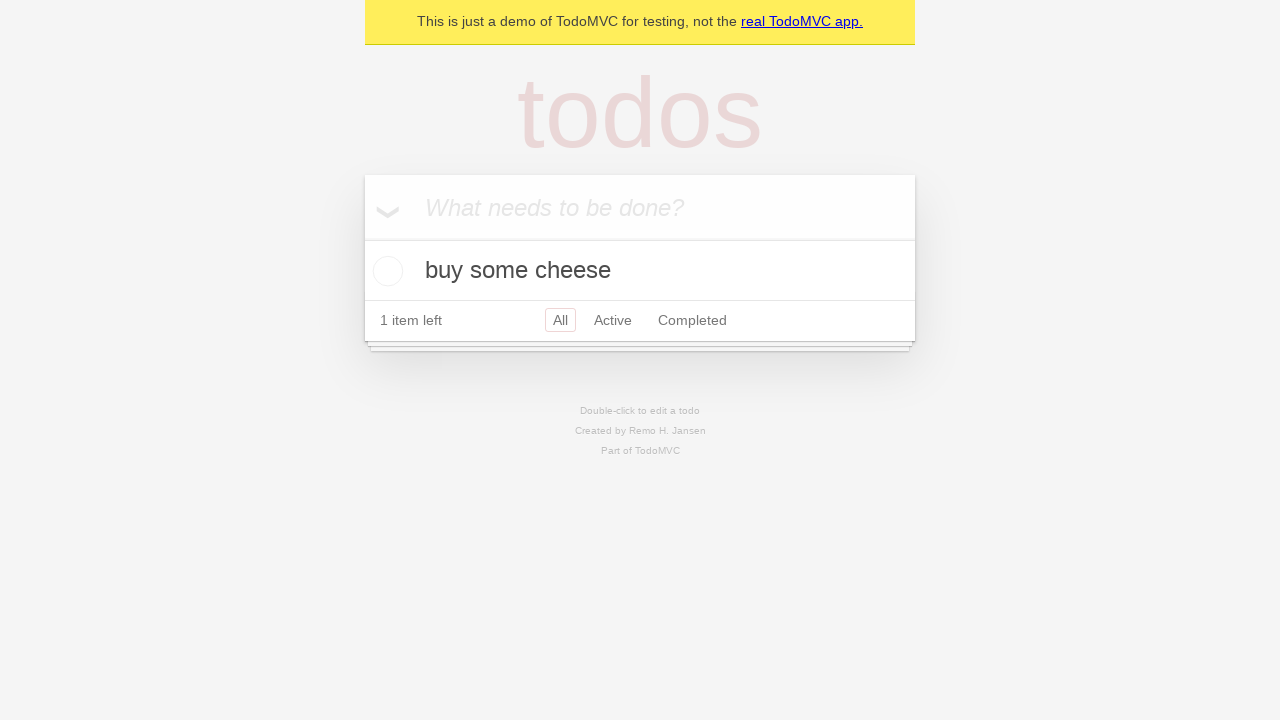

Filled input field with 'feed the cat' on internal:attr=[placeholder="What needs to be done?"i]
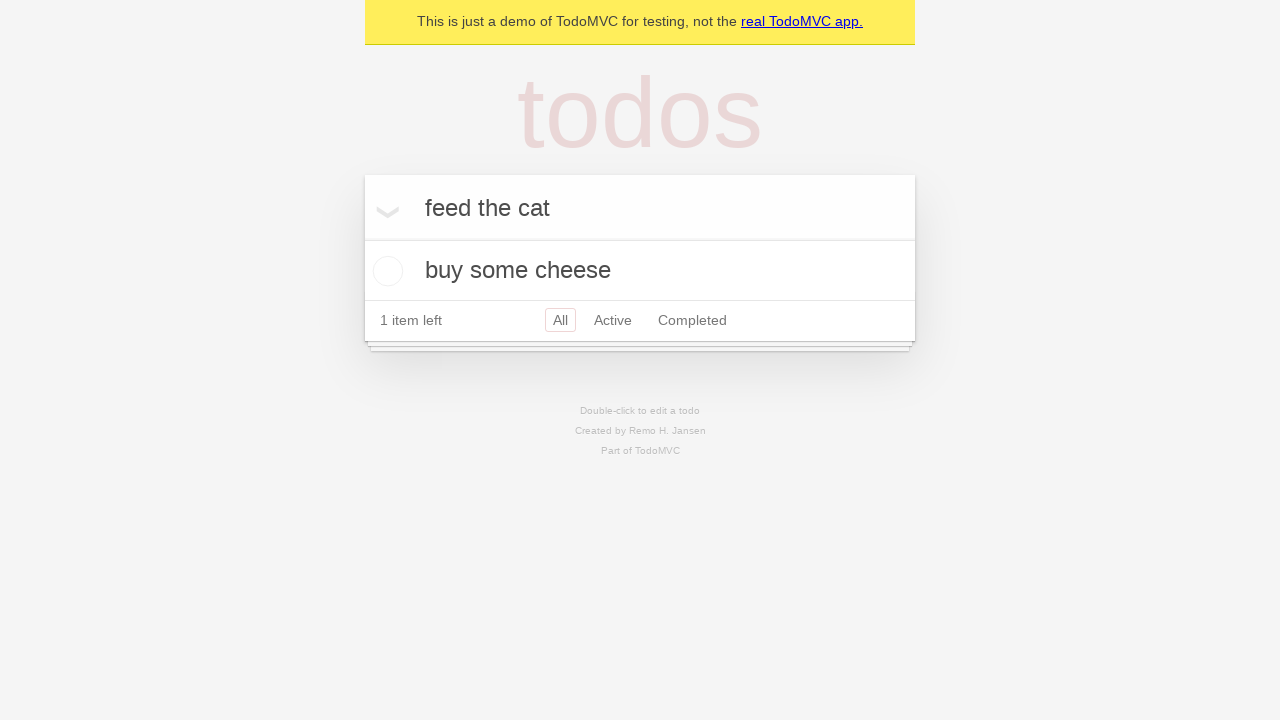

Pressed Enter to create todo item 'feed the cat' on internal:attr=[placeholder="What needs to be done?"i]
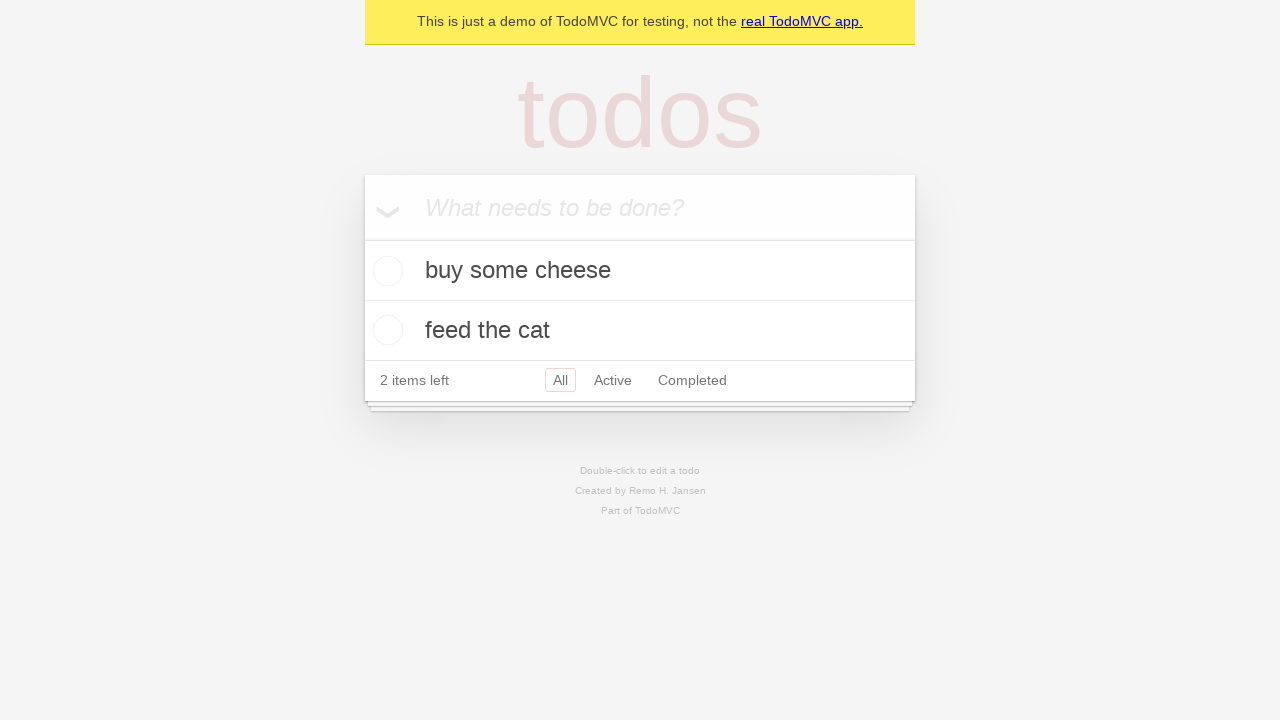

Retrieved first todo item
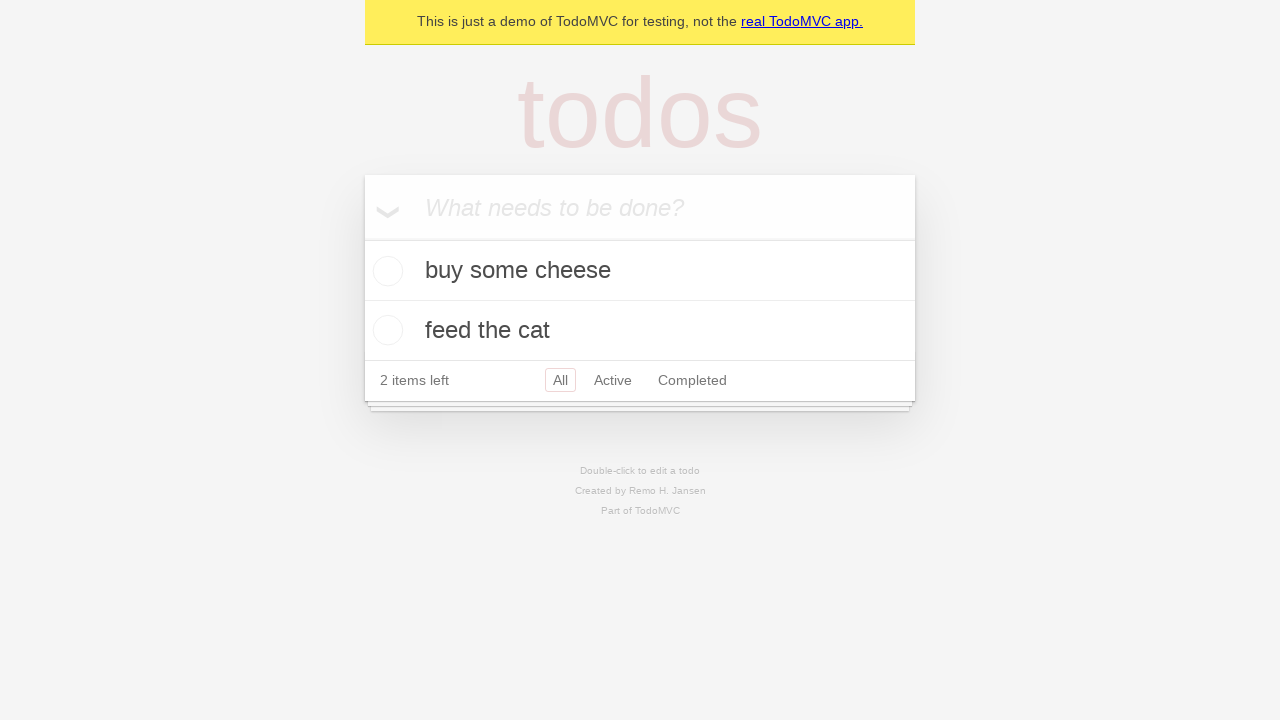

Retrieved checkbox element from first todo item
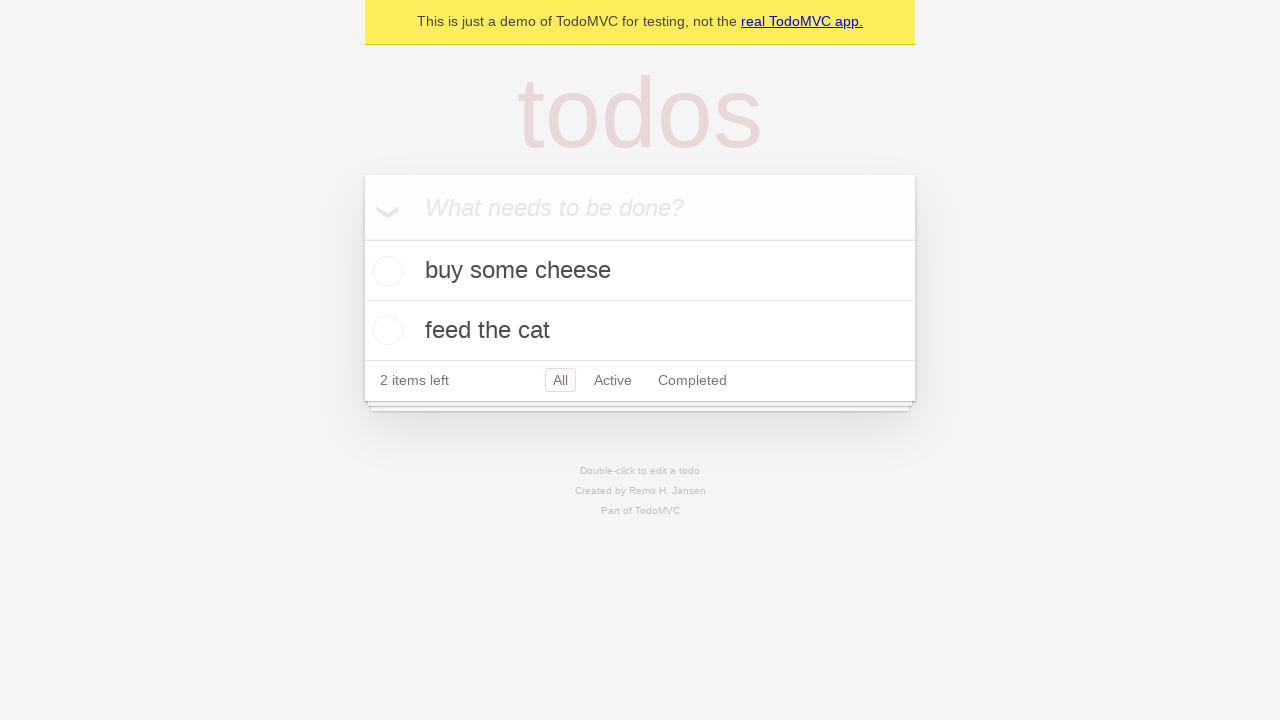

Checked the checkbox to mark first item as complete at (385, 271) on internal:testid=[data-testid="todo-item"s] >> nth=0 >> internal:role=checkbox
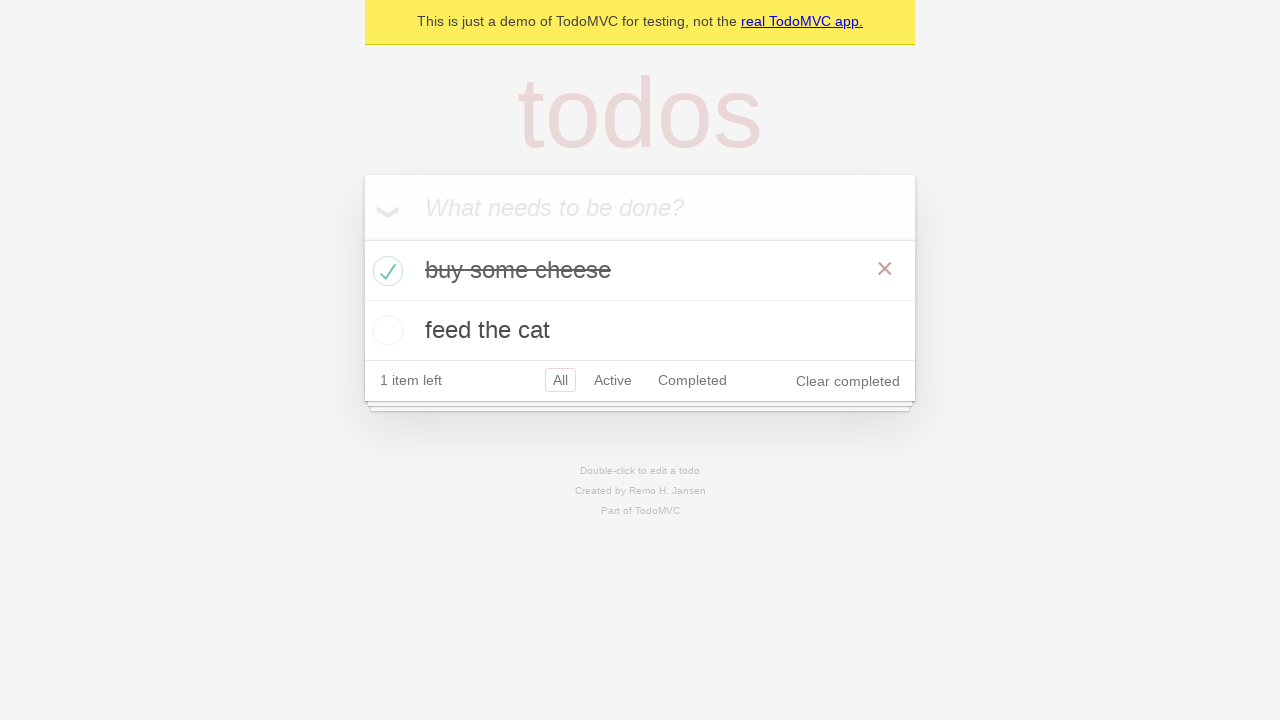

Unchecked the checkbox to mark first item as incomplete at (385, 271) on internal:testid=[data-testid="todo-item"s] >> nth=0 >> internal:role=checkbox
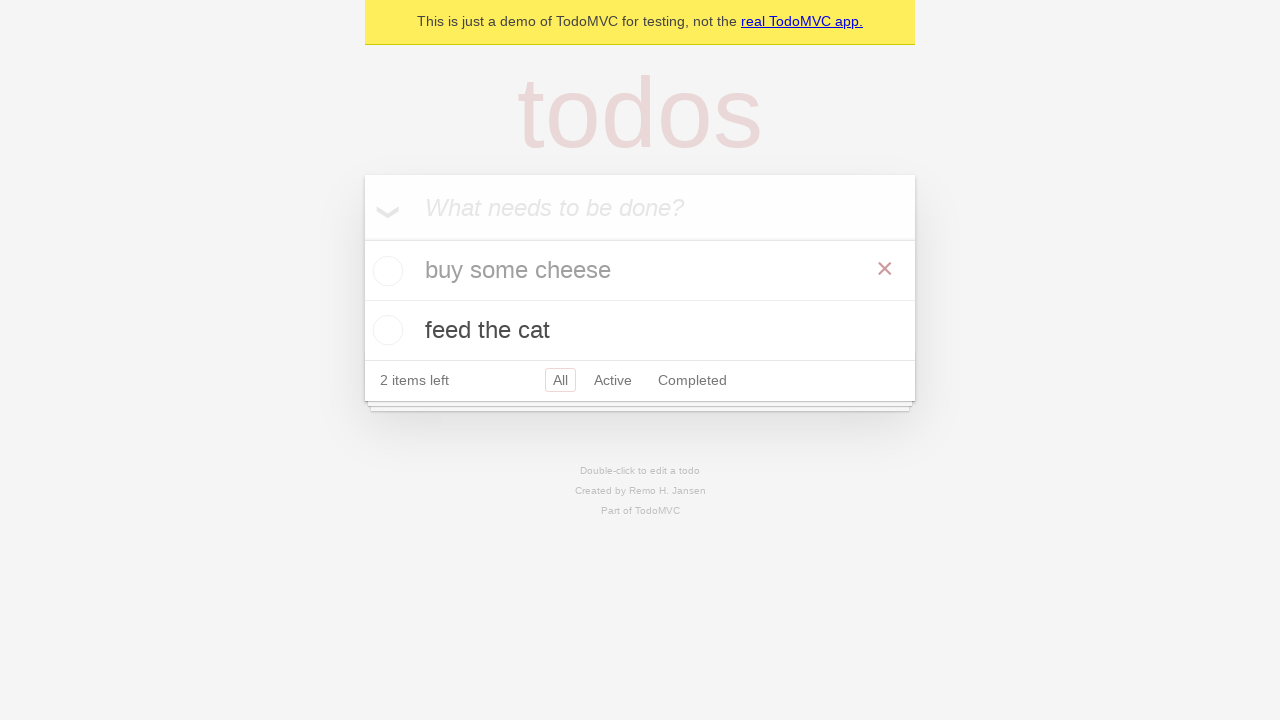

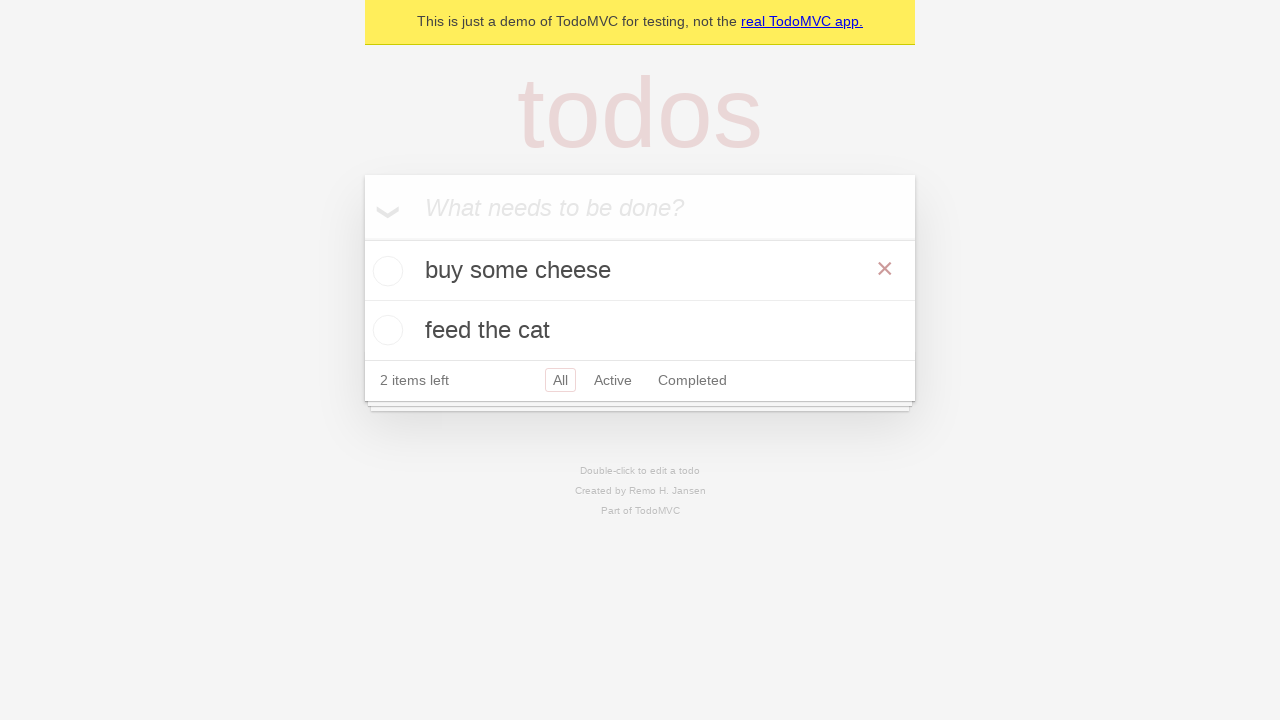